Tests the DemoQA text box form by filling in full name, email, current address, and permanent address fields.

Starting URL: https://demoqa.com/text-box

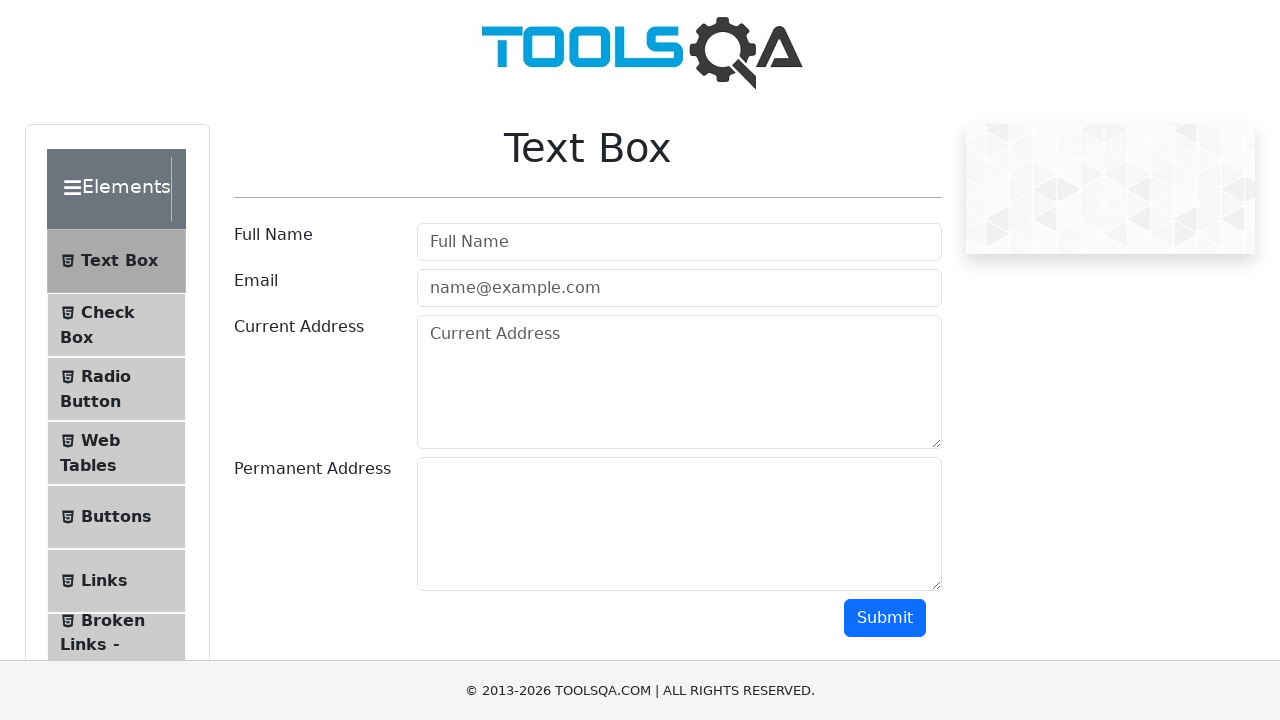

Filled full name field with 'Eliz Curtnazar' on #userName
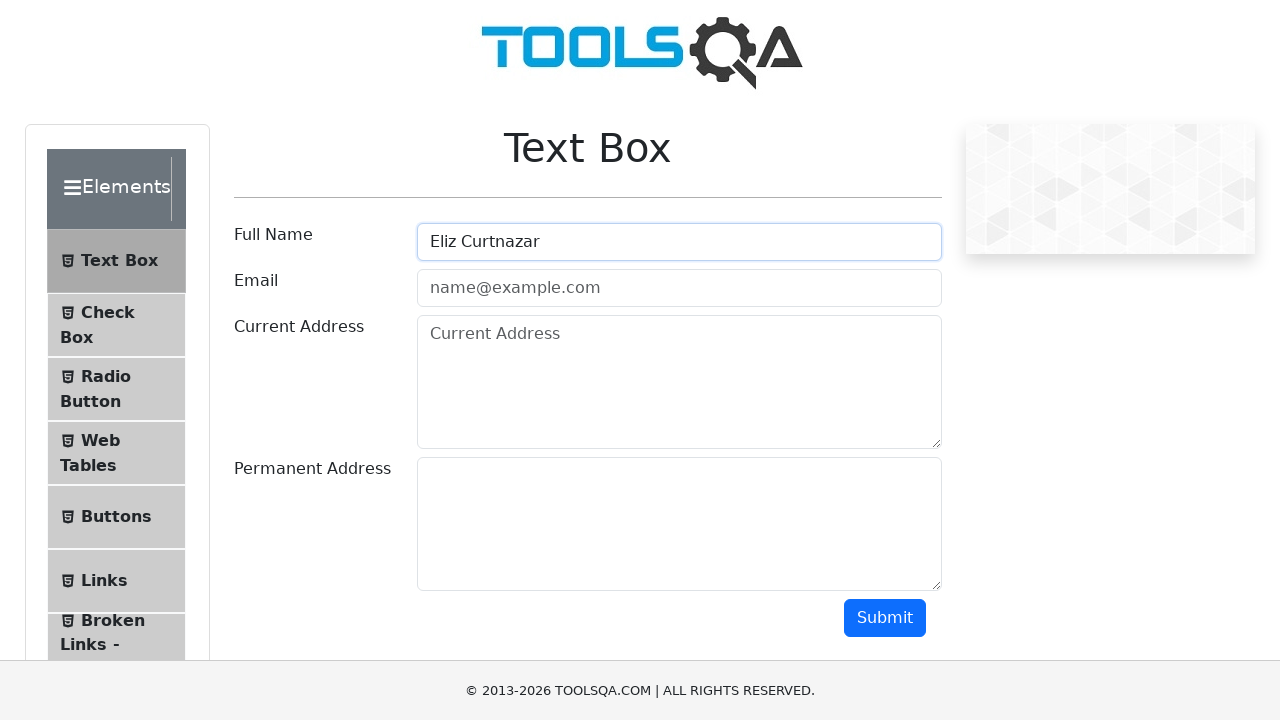

Filled email field with 'eliz_rts_91@hotmail.com' on #userEmail
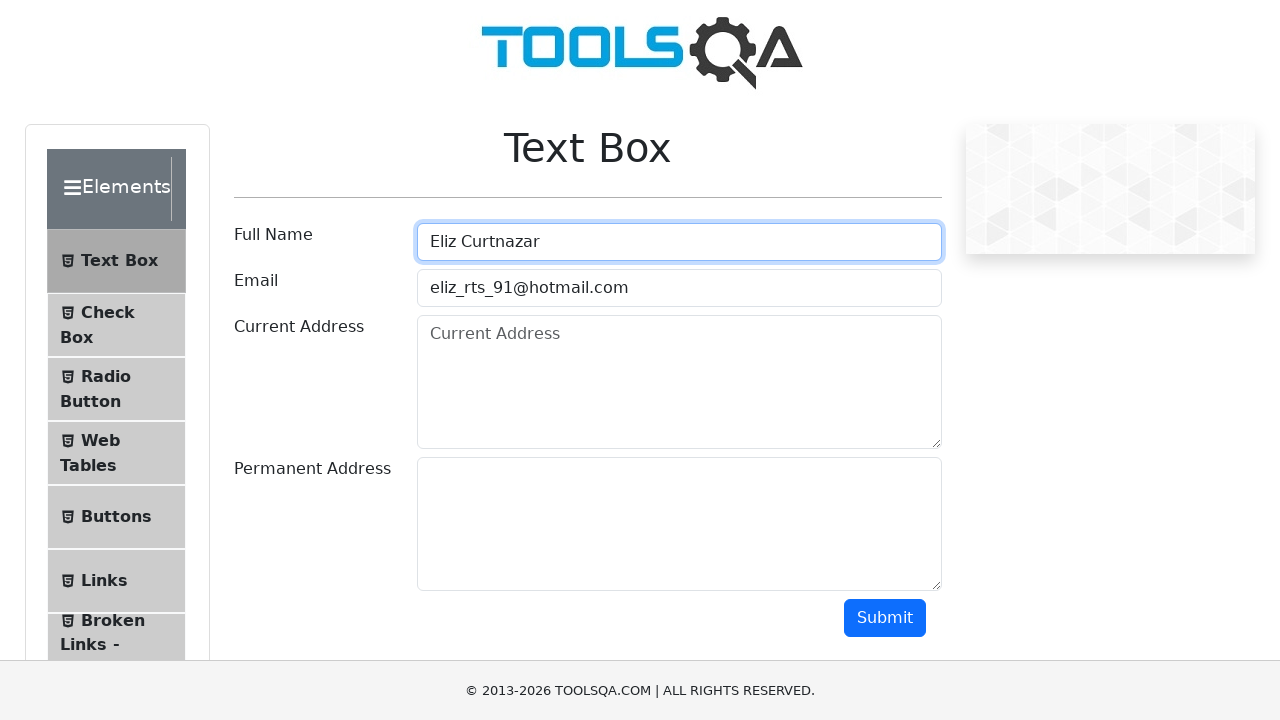

Filled current address field with 'Lumina' on #currentAddress
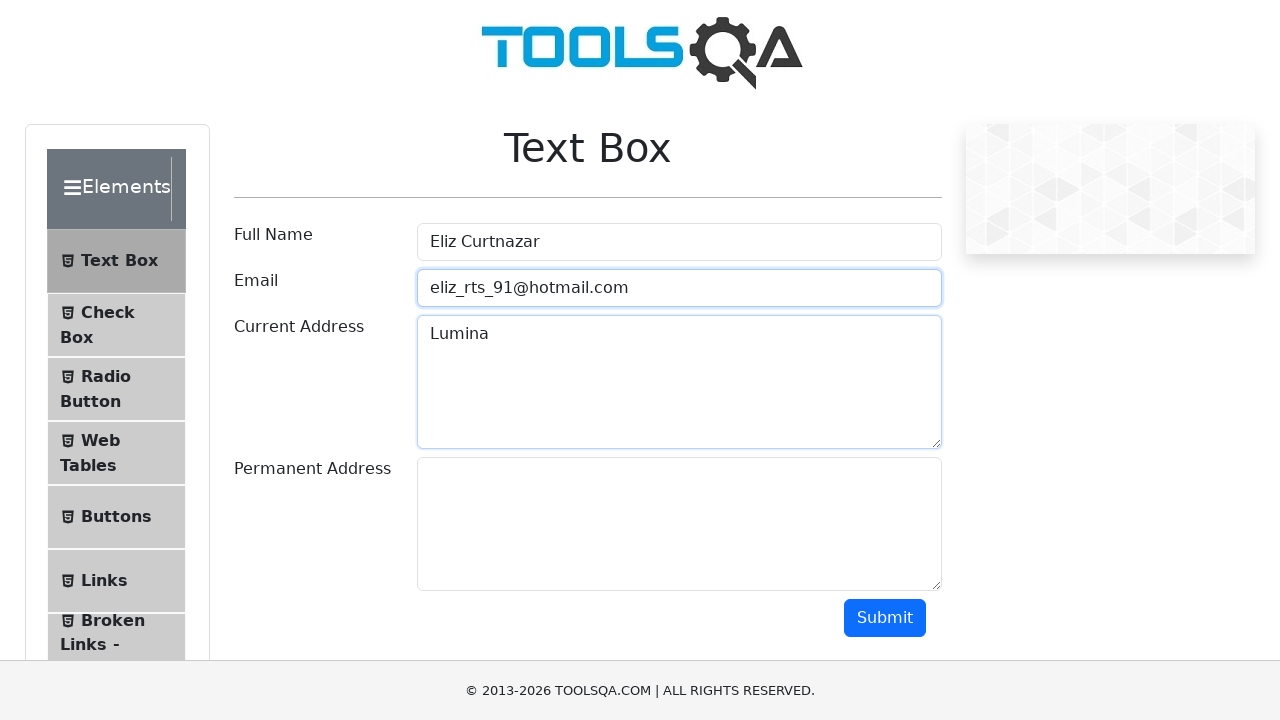

Filled permanent address field with 'Navodari' on #permanentAddress
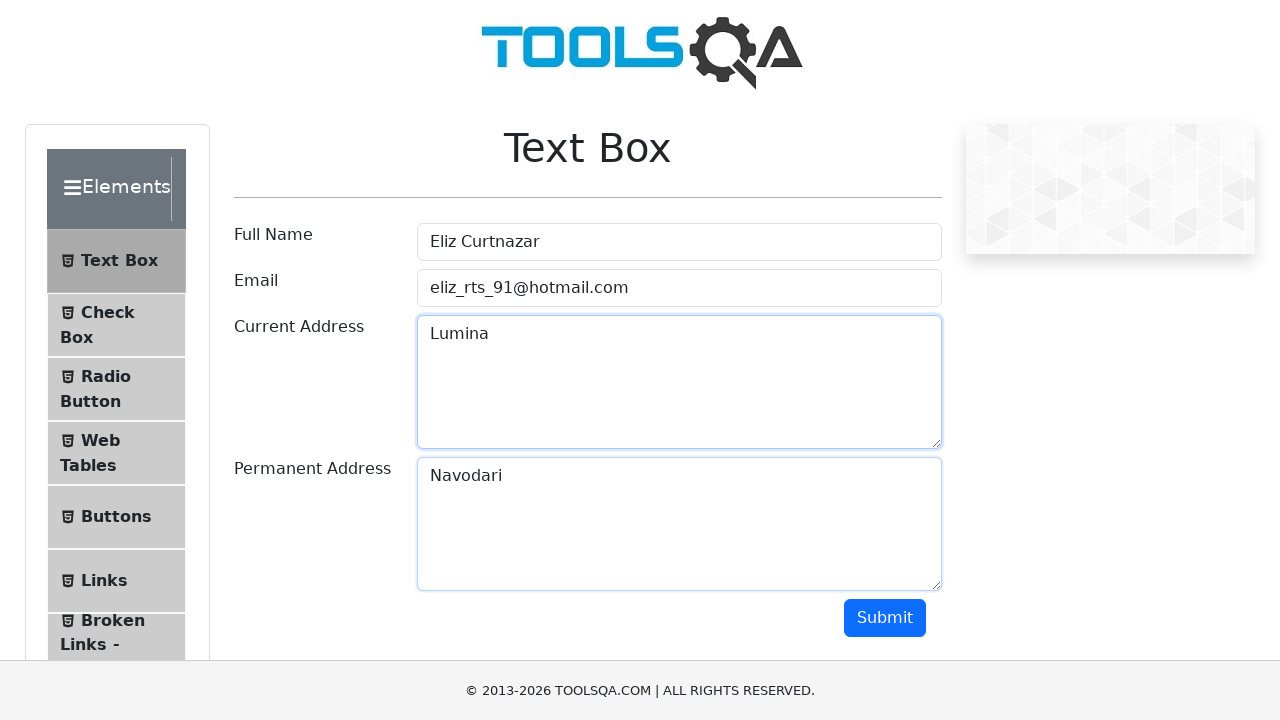

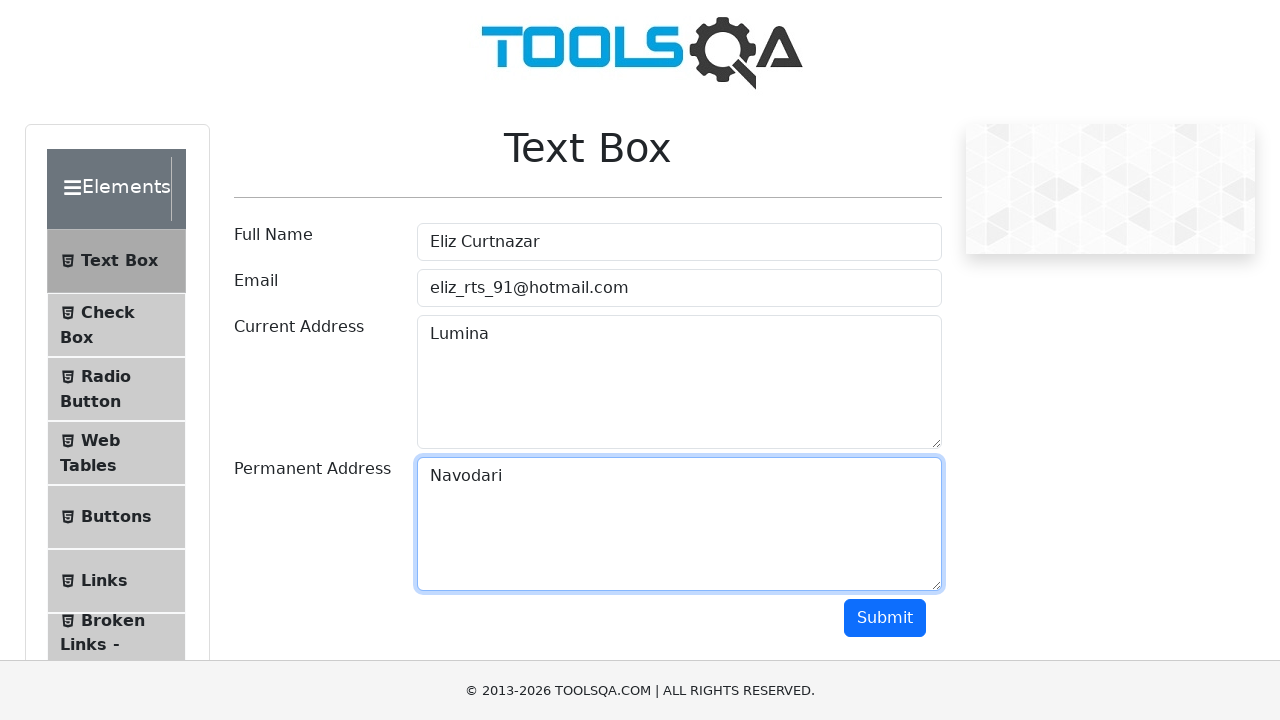